Tests the number input field on the Heroku test app by entering a numeric value into the input field

Starting URL: https://the-internet.herokuapp.com/inputs

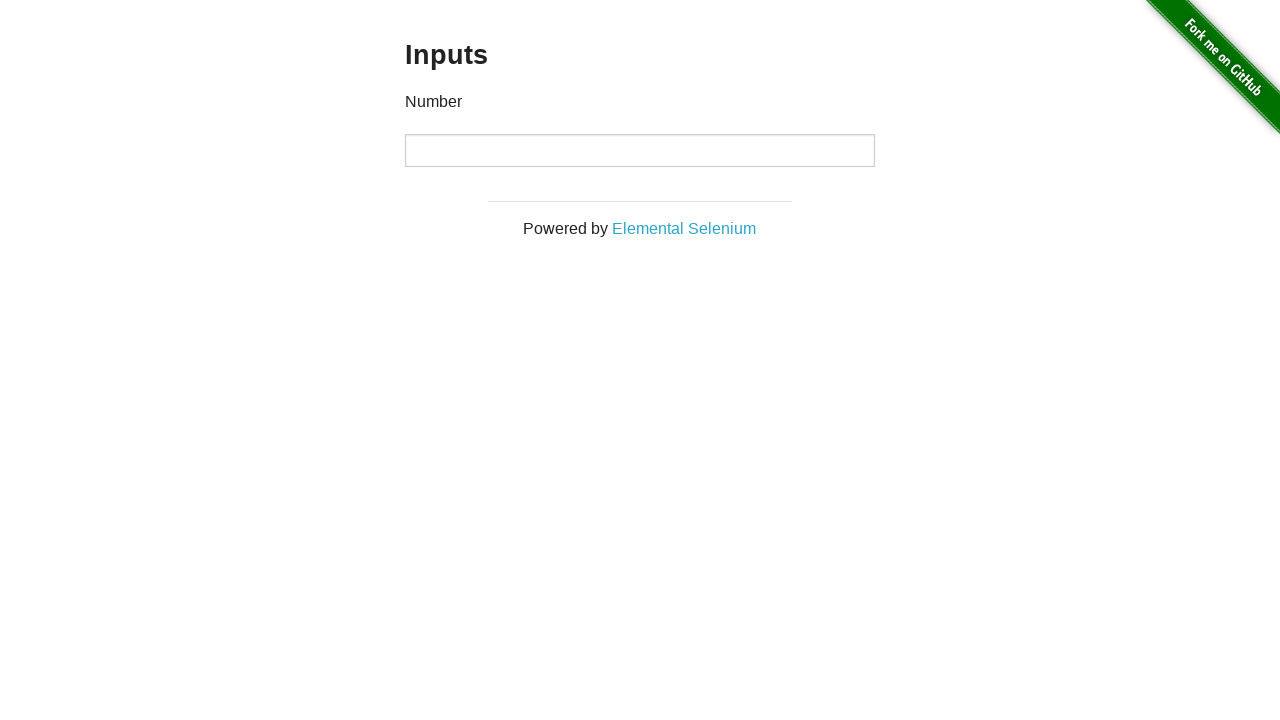

Entered numeric value '42857' into the input field on input
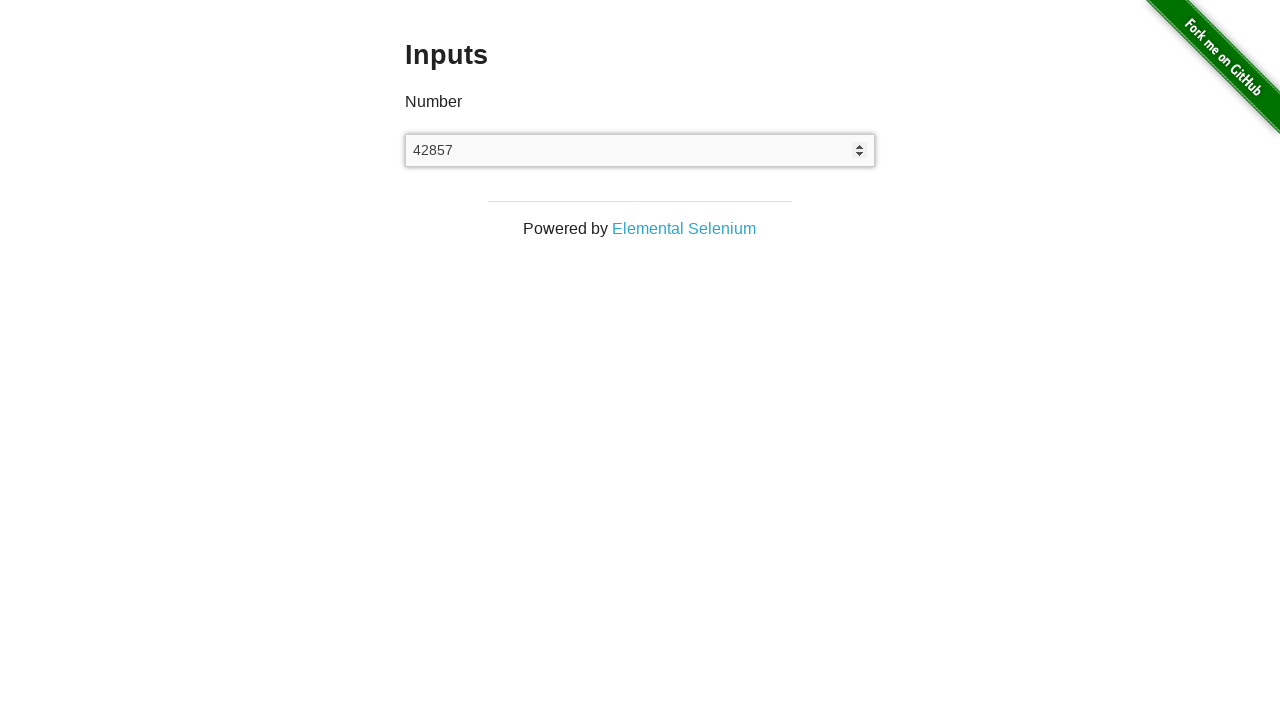

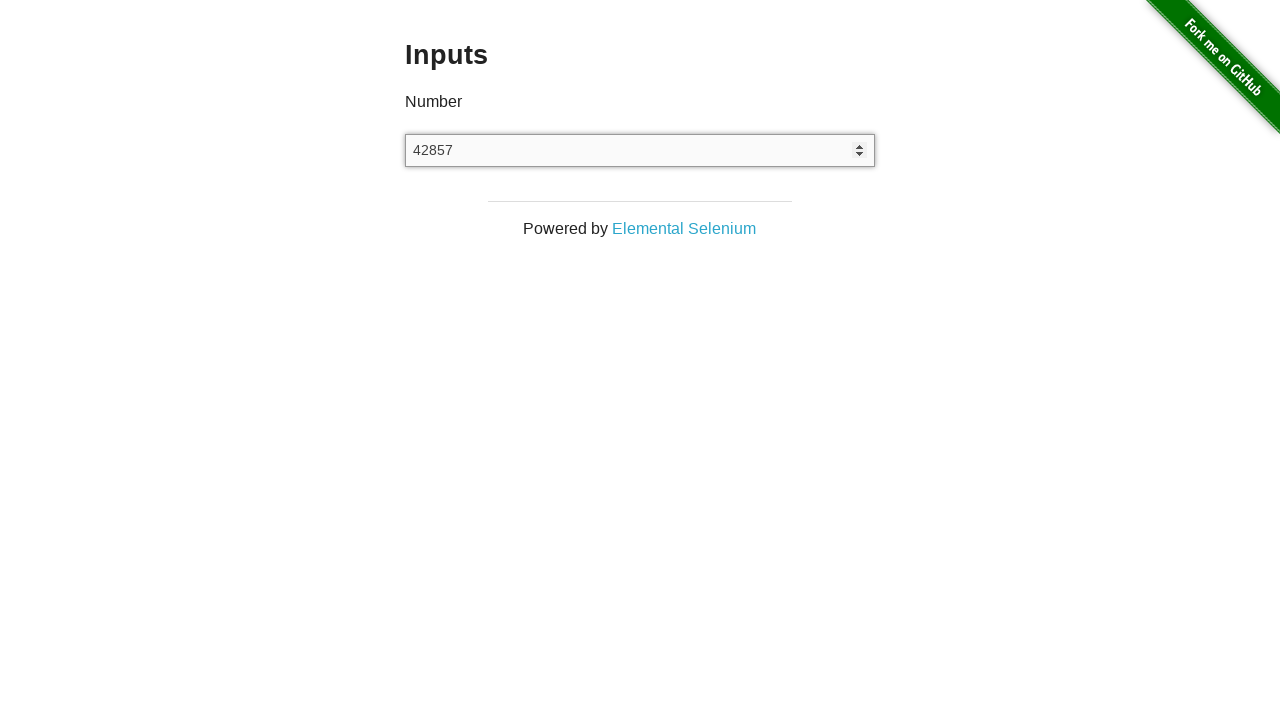